Tests that editing mode for a todo item is not persisted when opening the same page in a new tab.

Starting URL: https://todomvc.com/examples/typescript-angular/#/

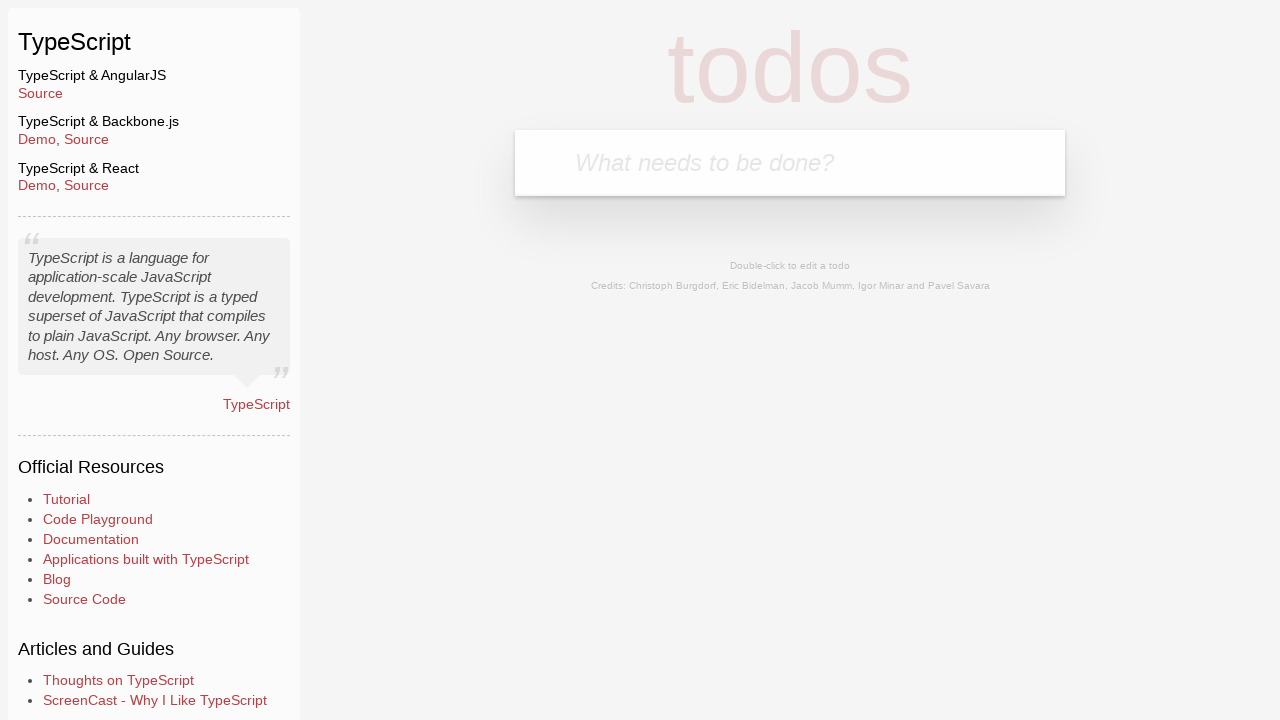

Filled new todo input with 'Example' on input.new-todo
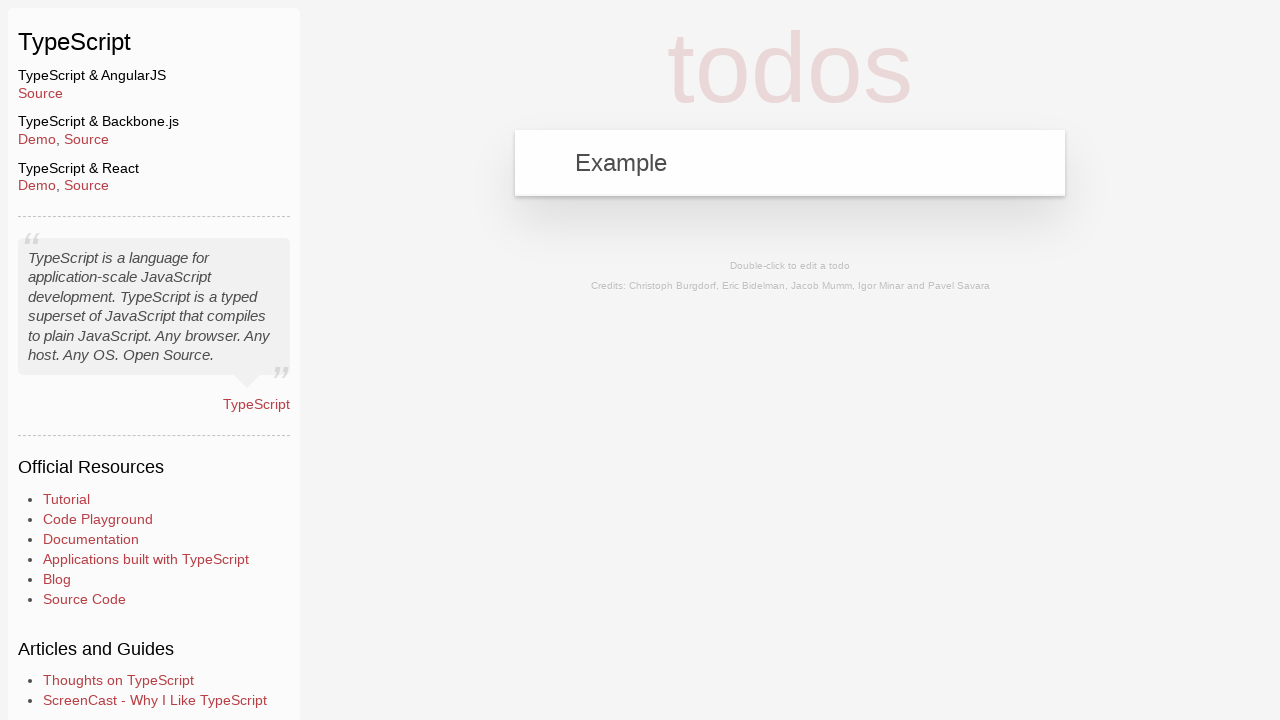

Pressed Enter to create new todo item on input.new-todo
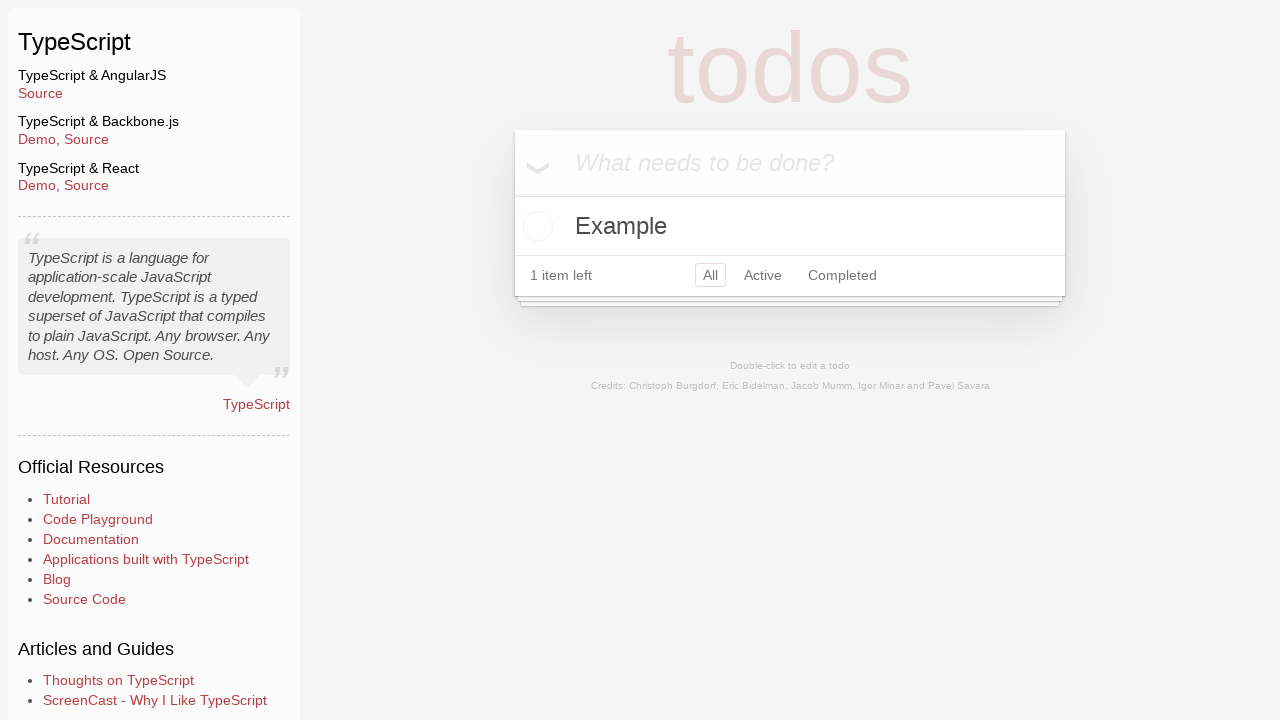

Double-clicked todo item to enter edit mode at (790, 226) on text=Example
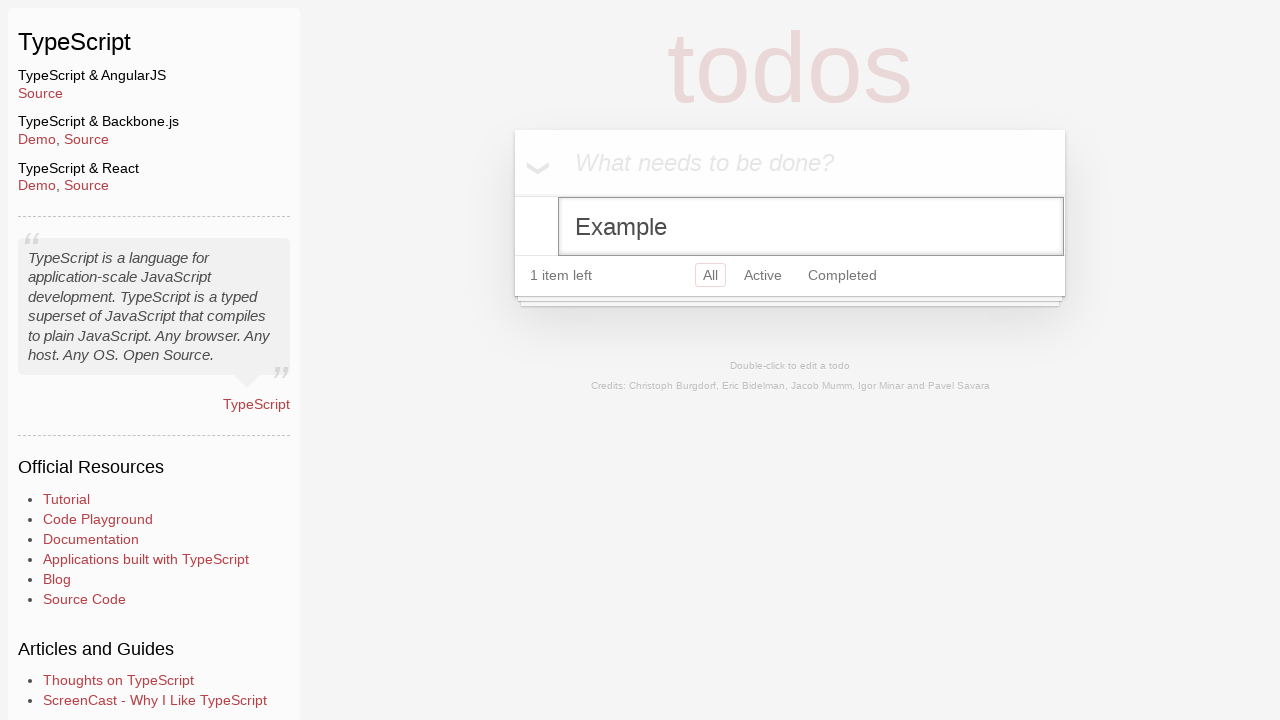

Opened new tab
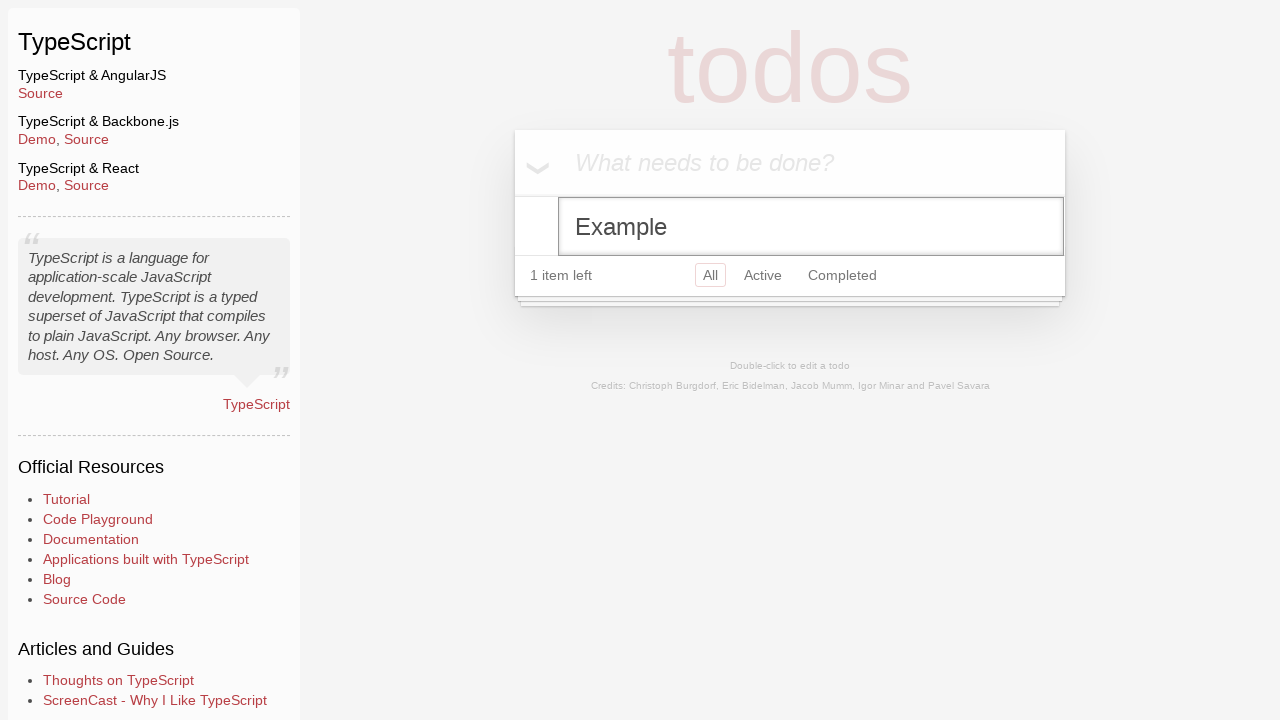

Navigated to TodoMVC application in new tab
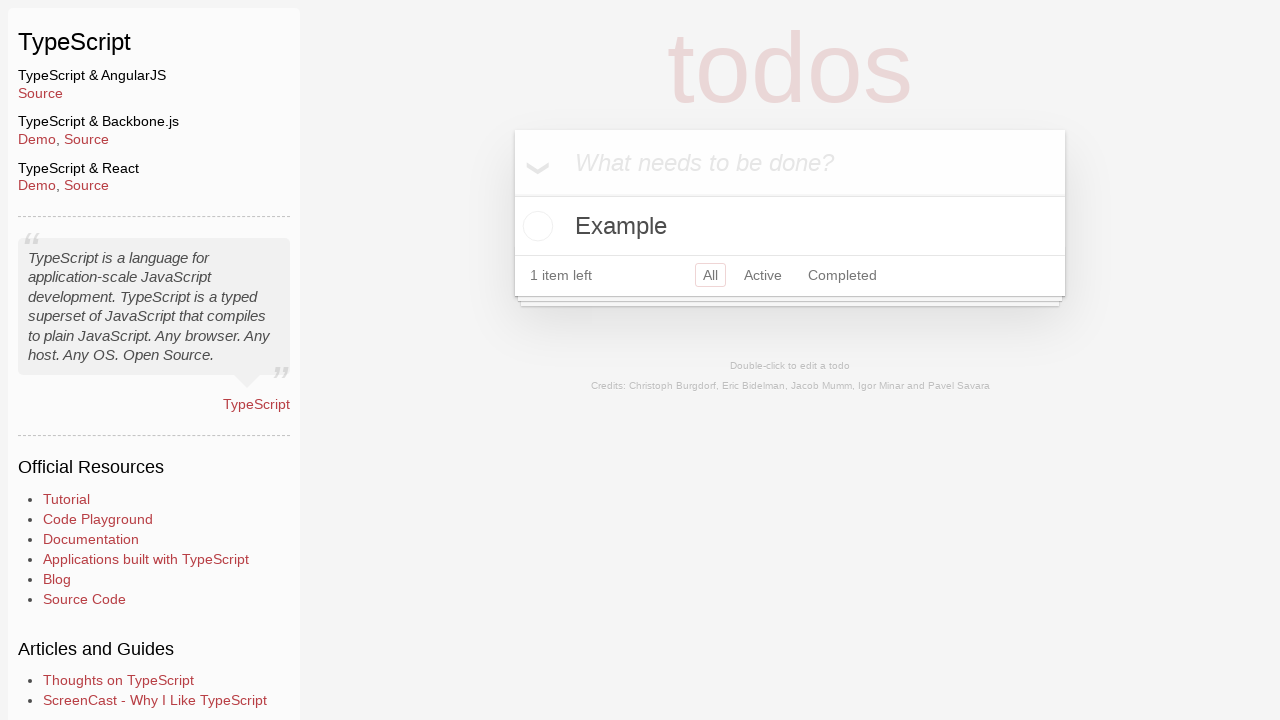

Todo list loaded in new tab
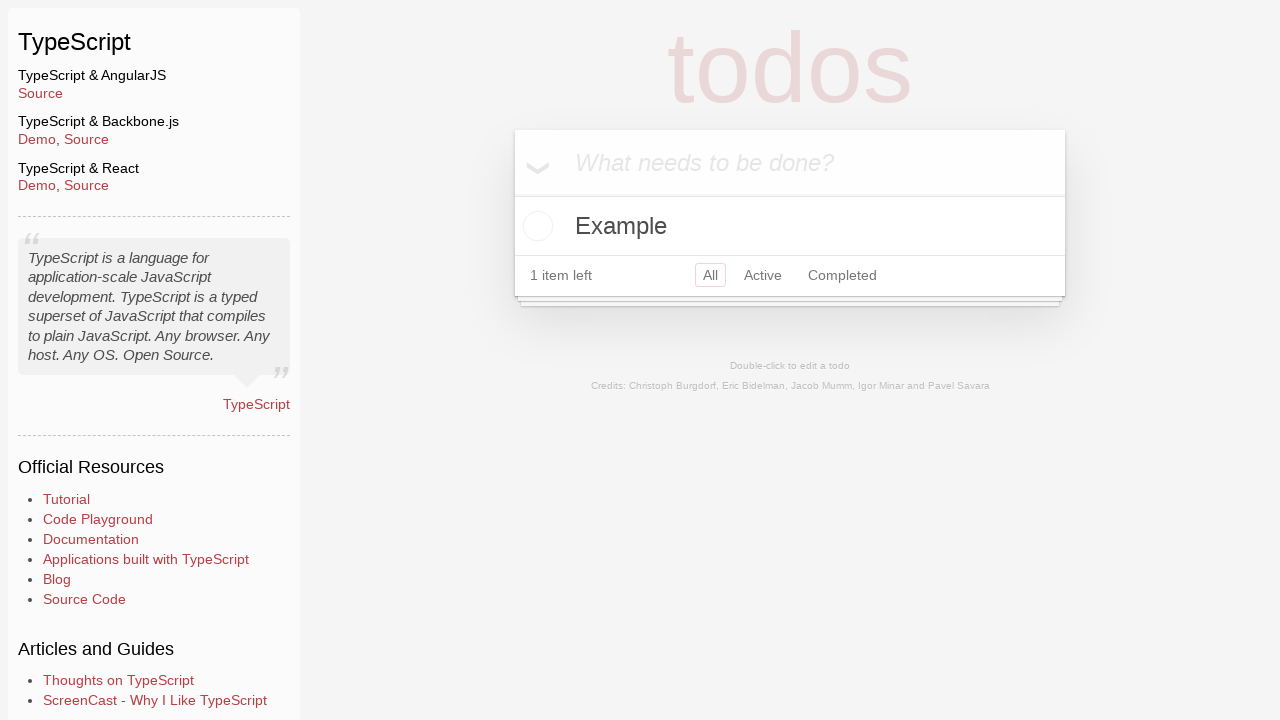

Checked for editing mode items - found 0 items in edit mode
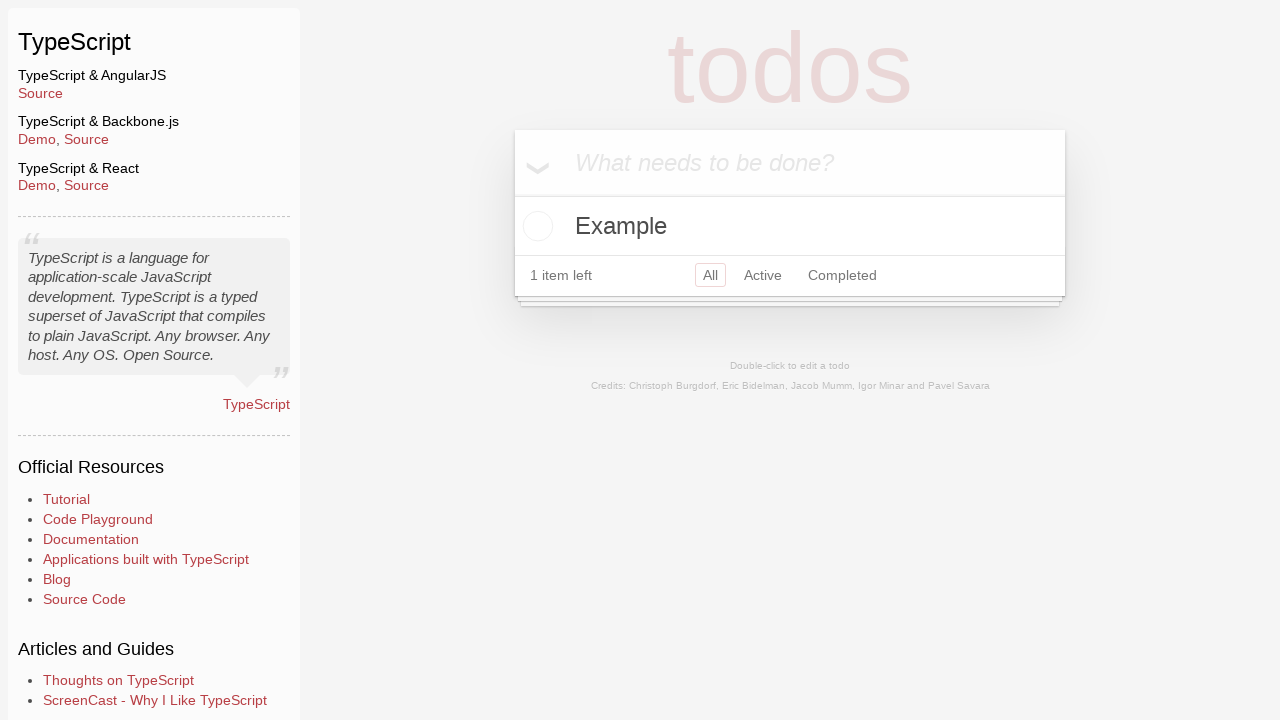

Verified that todo item is not in editing mode in new tab
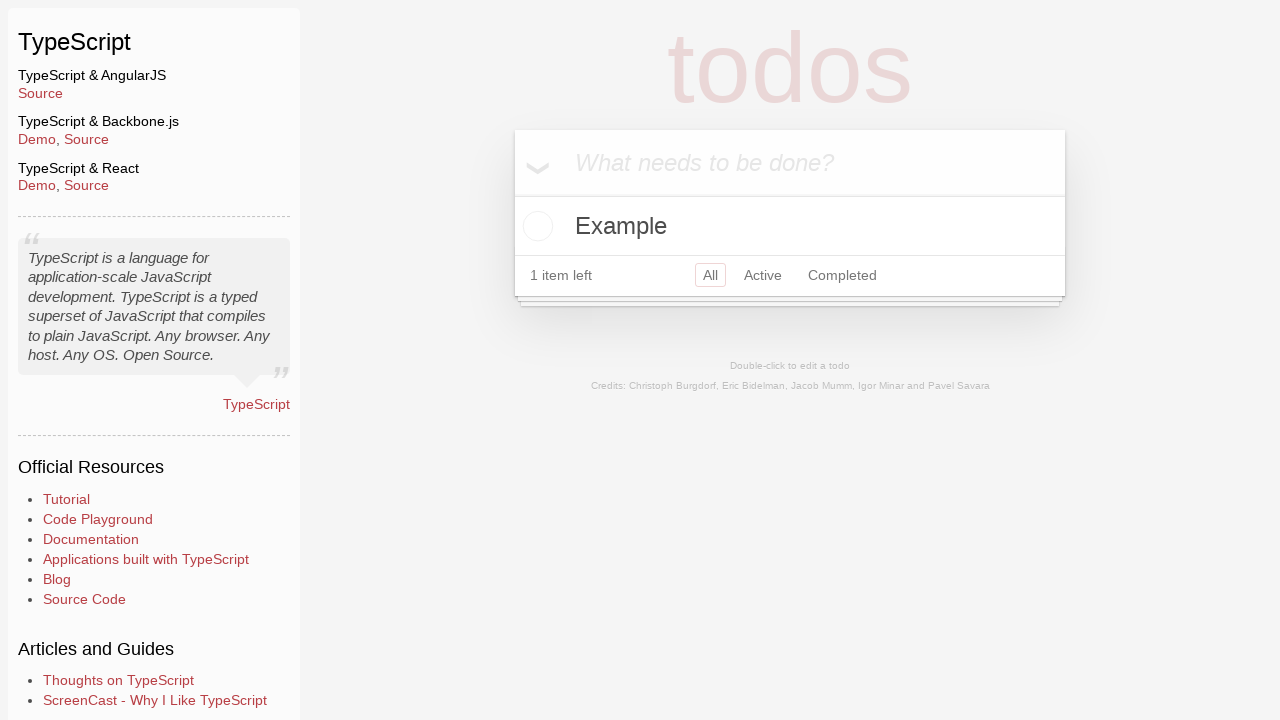

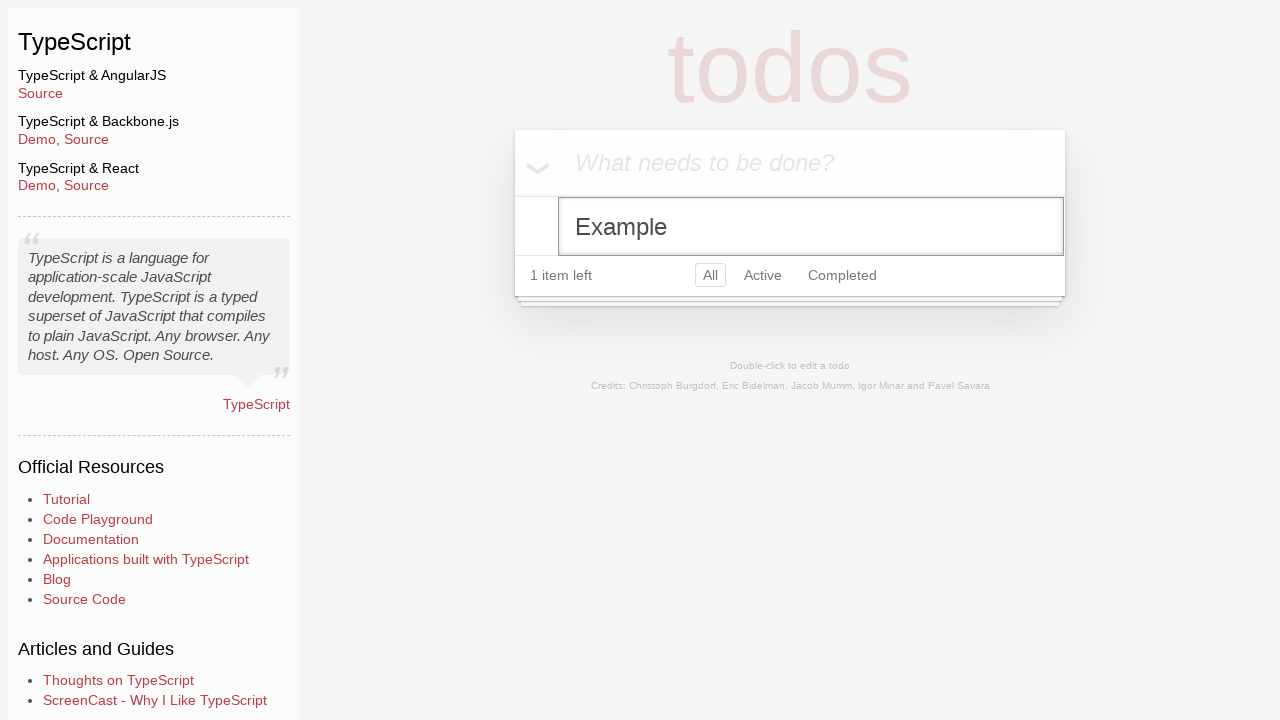